Tests clicking a JS Prompt button, entering text with whitespaces, accepting with OK, and verifying the result normalizes whitespace

Starting URL: https://the-internet.herokuapp.com/javascript_alerts

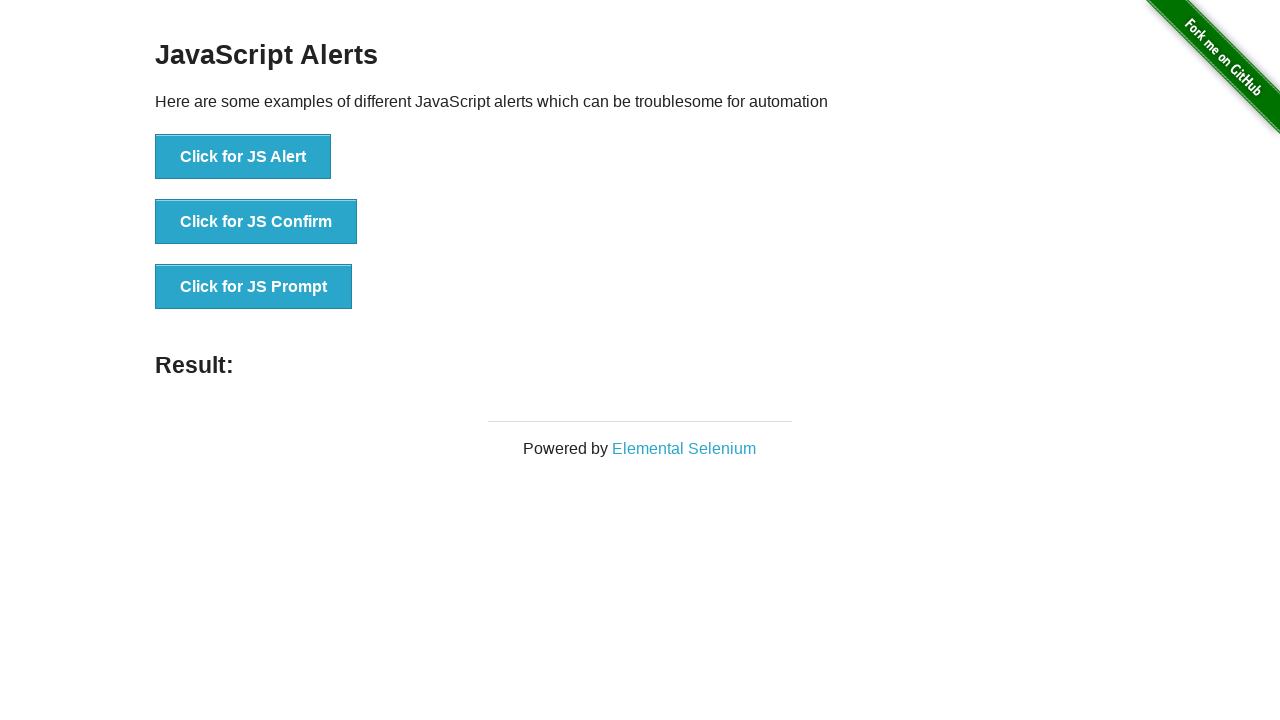

Set up dialog handler to accept prompt with whitespace-filled text ' i  np  u  t  1 '
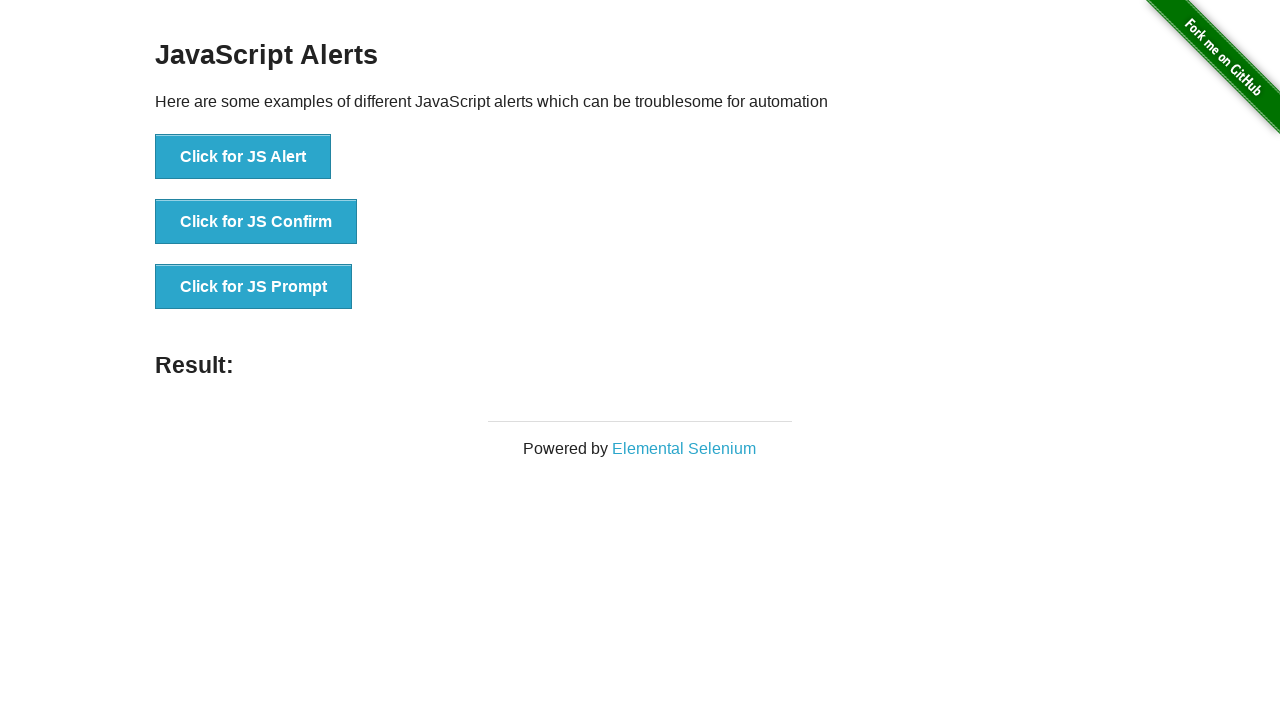

Clicked JS Prompt button to trigger dialog at (254, 287) on button[onclick='jsPrompt()']
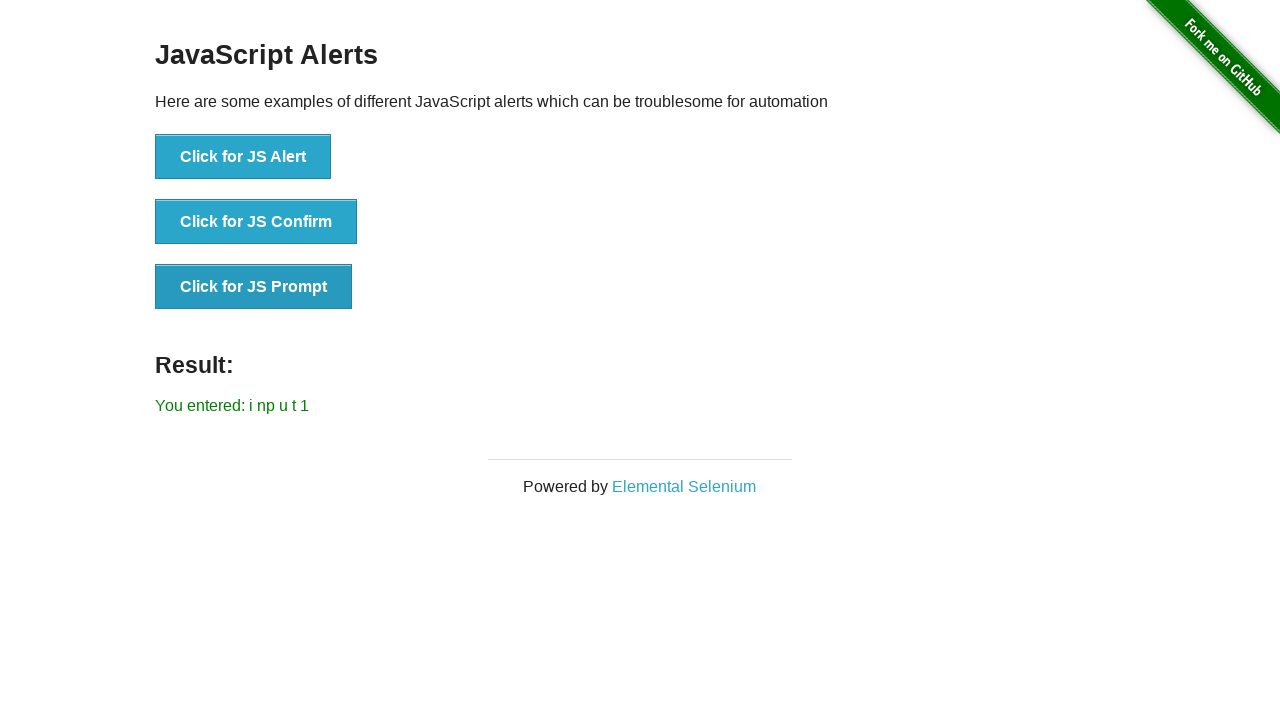

Result element loaded after accepting prompt with whitespace-normalized input
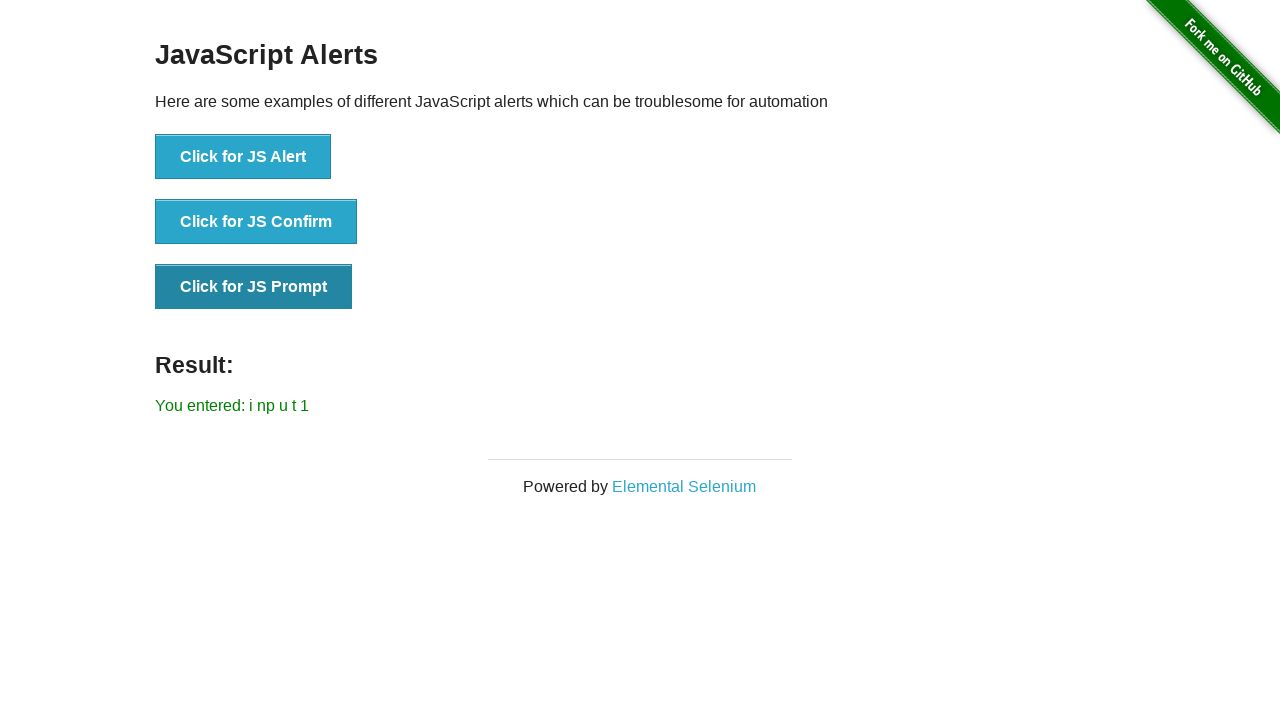

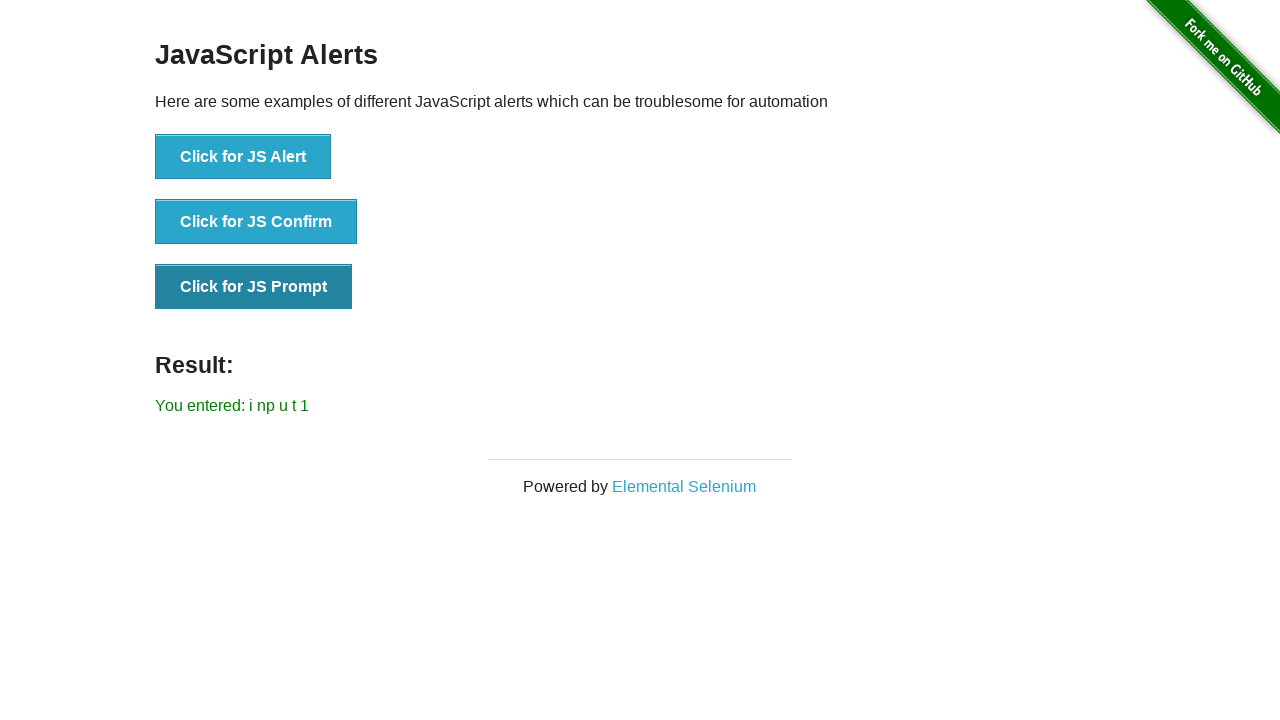